Tests JavaScript alert handling including accepting alerts, dismissing confirm dialogs, getting alert text, and sending text to prompt alerts.

Starting URL: https://the-internet.herokuapp.com

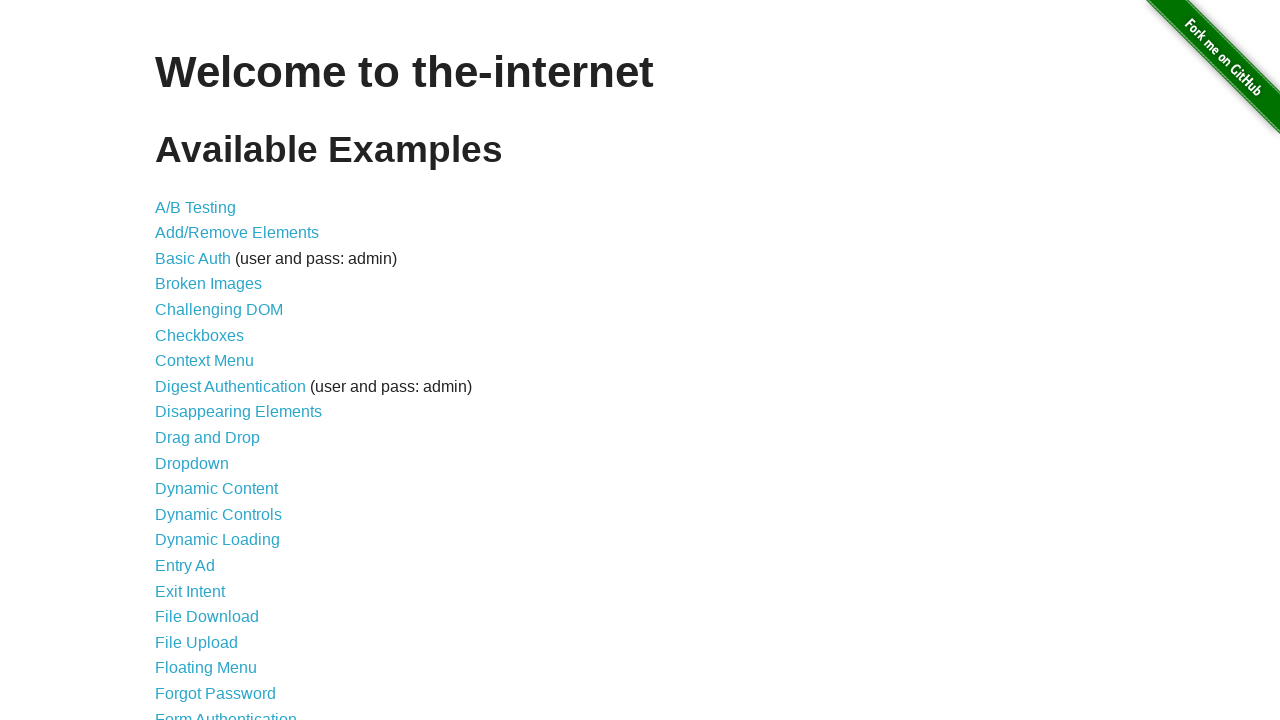

Clicked on JavaScript Alerts link at (214, 361) on xpath=//a[text()="JavaScript Alerts"]
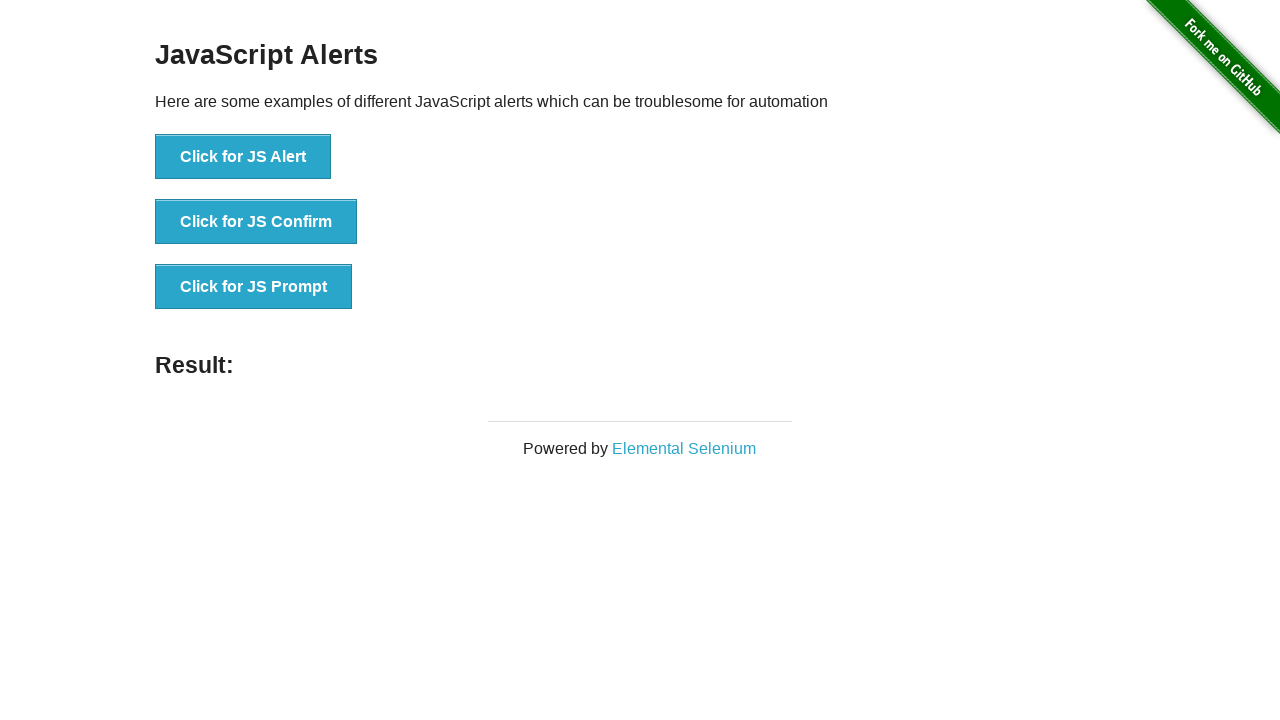

JavaScript Alerts page loaded with alert button visible
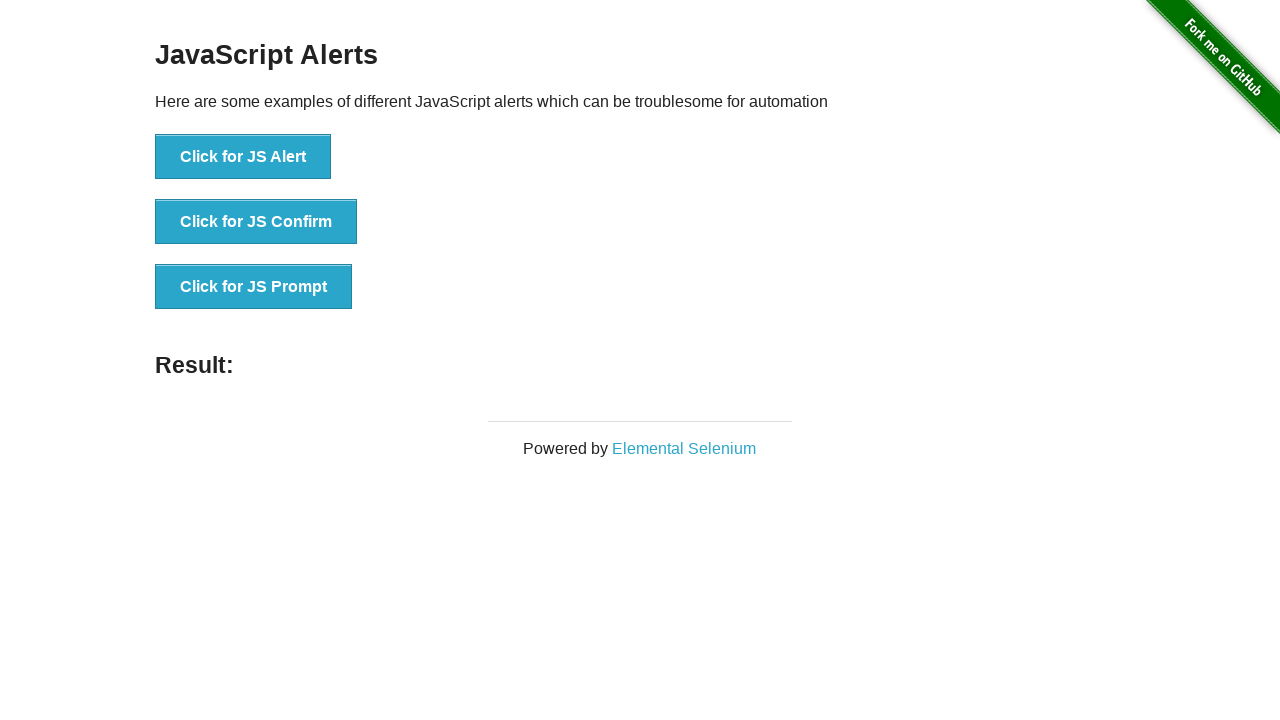

Triggered JS Alert and accepted it at (243, 157) on xpath=//button[text()="Click for JS Alert"]
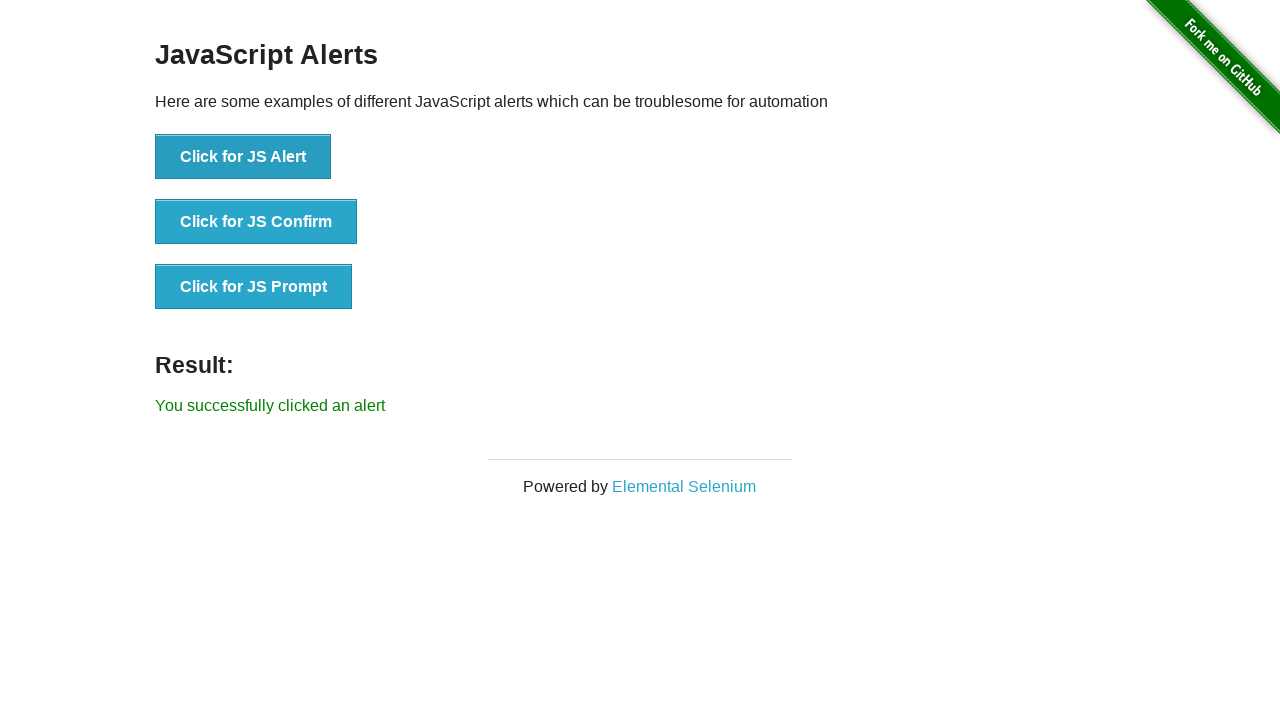

Waited 1 second after alert acceptance
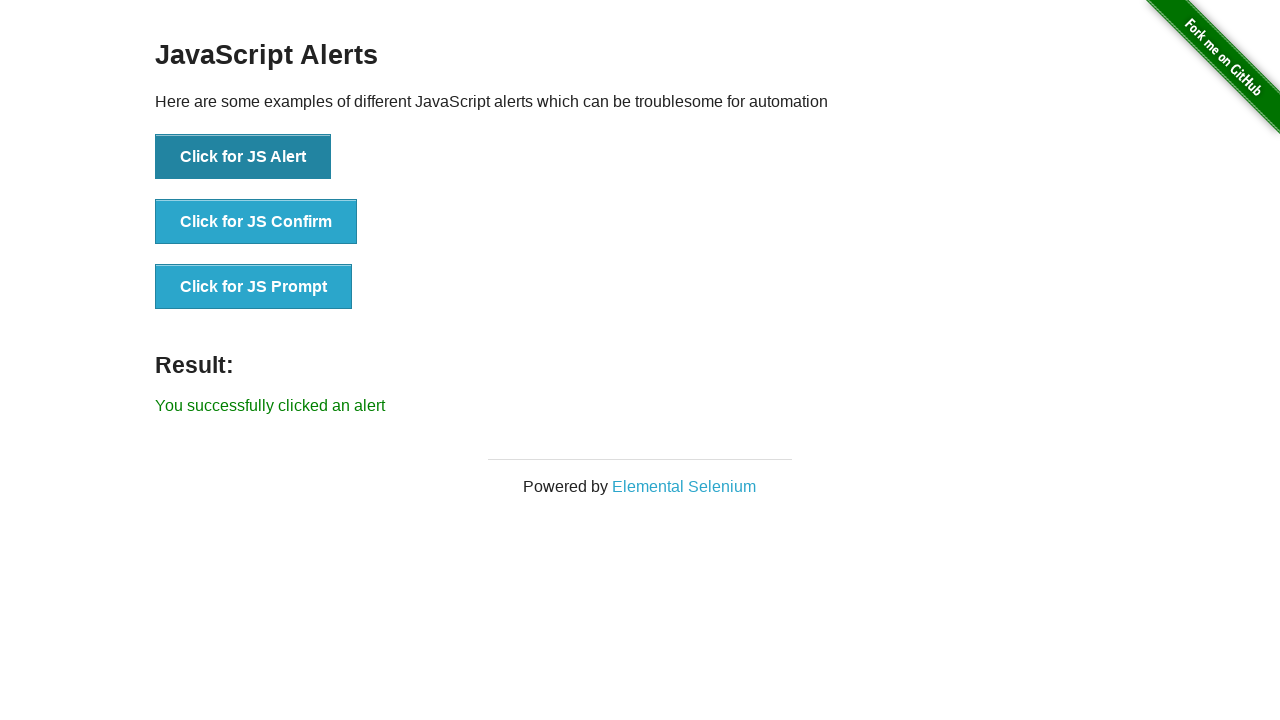

Triggered JS Confirm dialog and dismissed it at (256, 222) on xpath=//button[text()="Click for JS Confirm"]
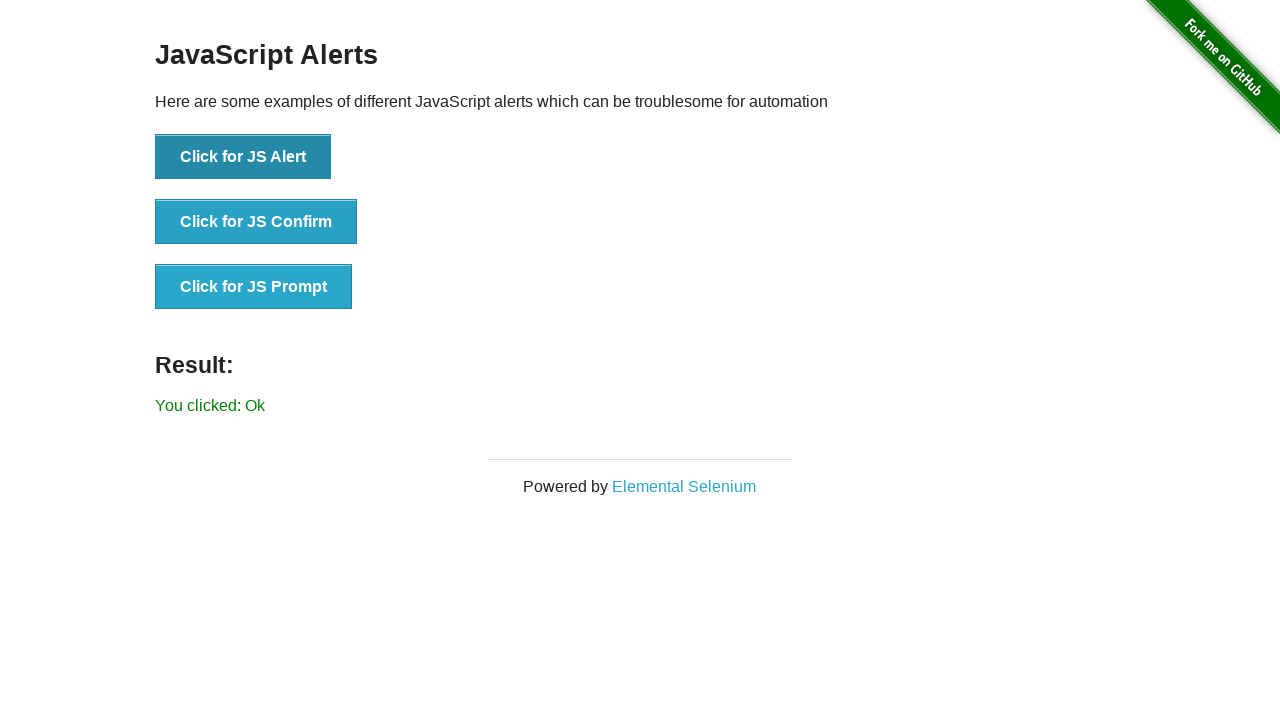

Waited 1 second after confirm dismissal
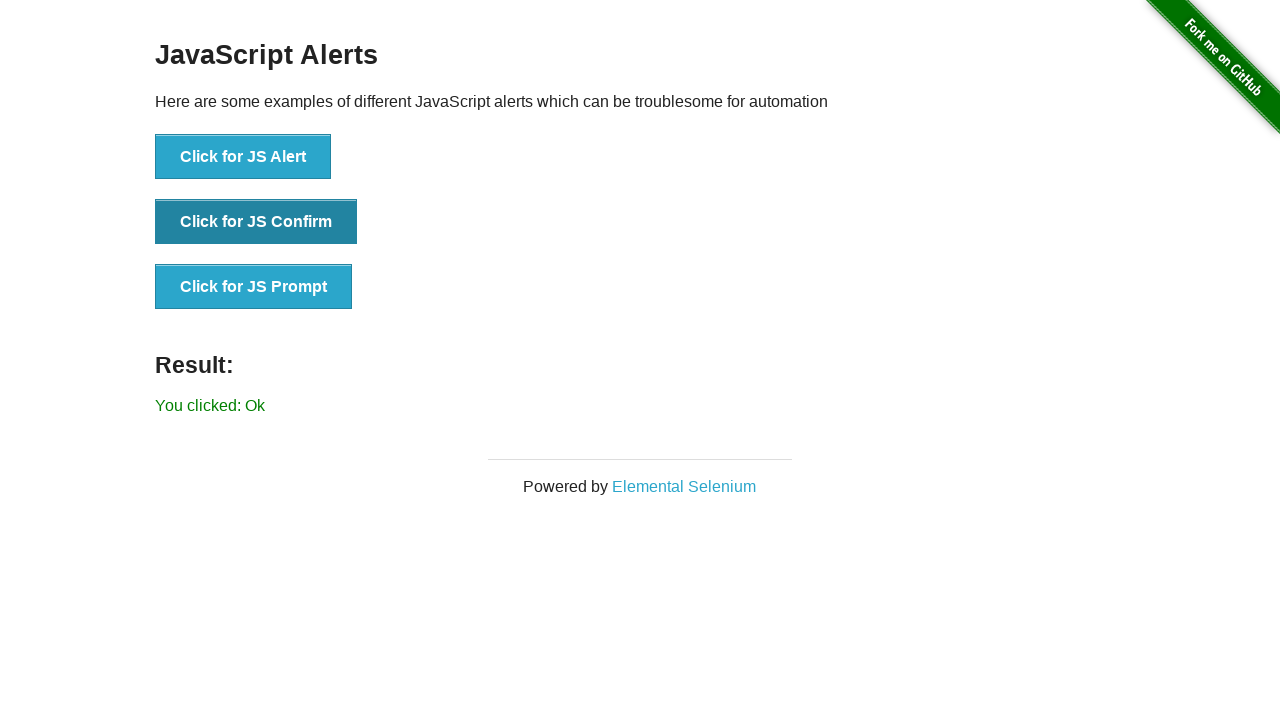

Triggered JS Confirm dialog, verified message text, and dismissed it at (256, 222) on xpath=//button[text()="Click for JS Confirm"]
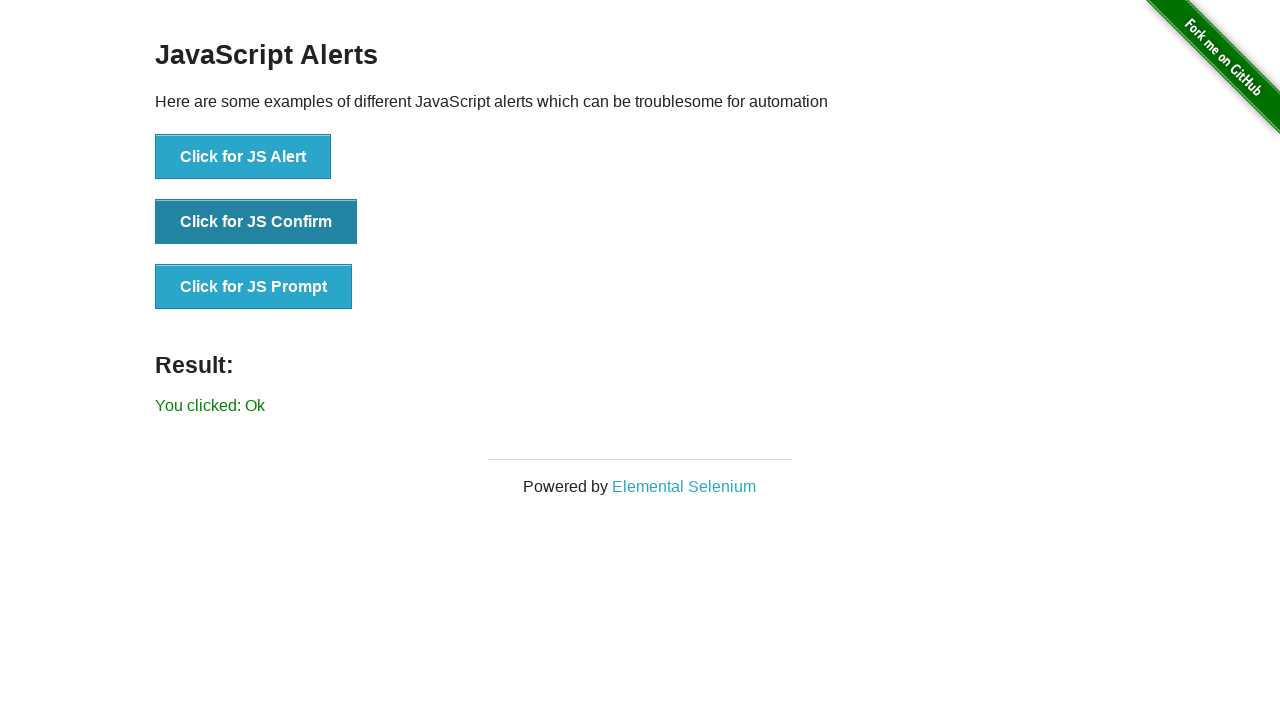

Waited 1 second after second confirm dismissal
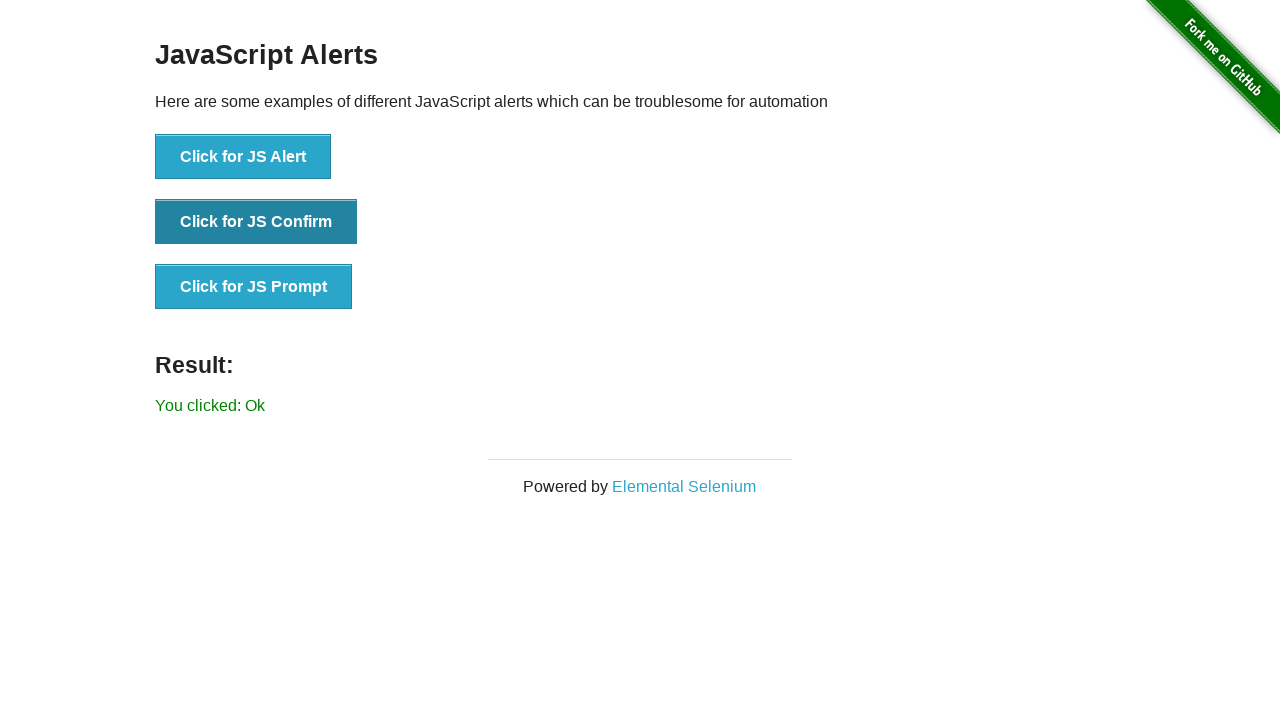

Triggered JS Prompt dialog and sent 'Hello' text at (254, 287) on xpath=//button[text()="Click for JS Prompt"]
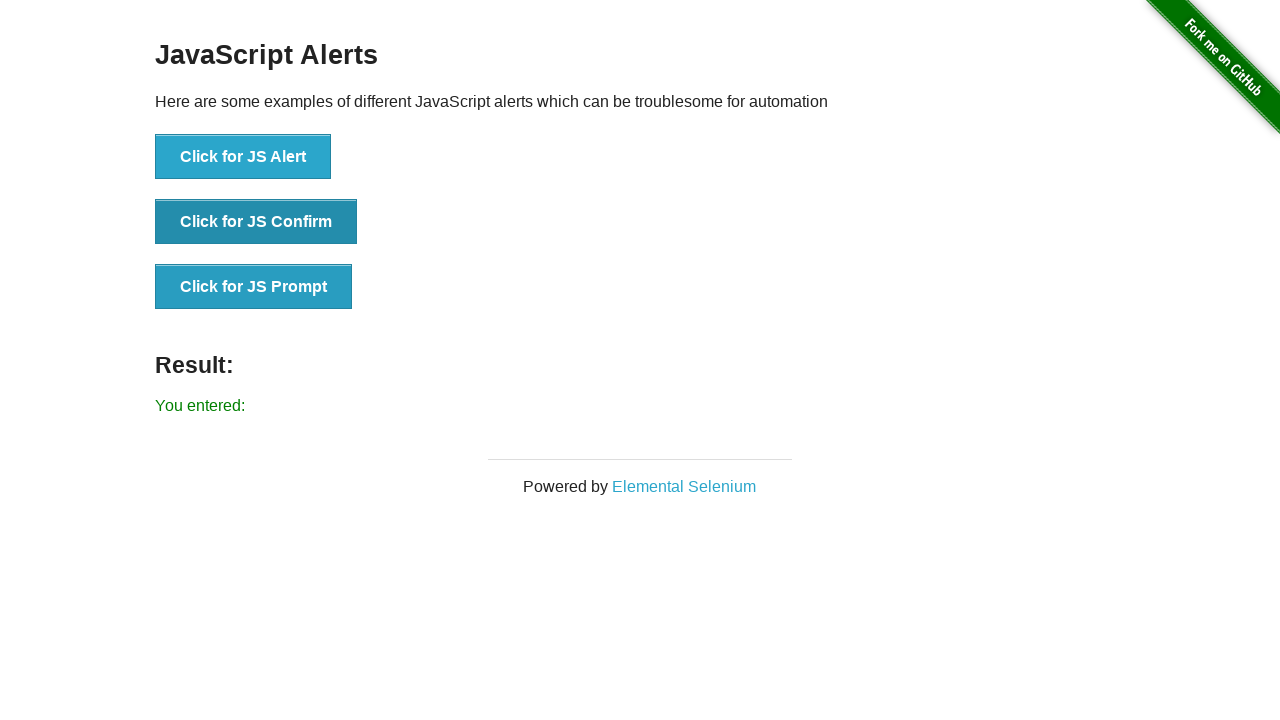

Waited 1 second after prompt text submission
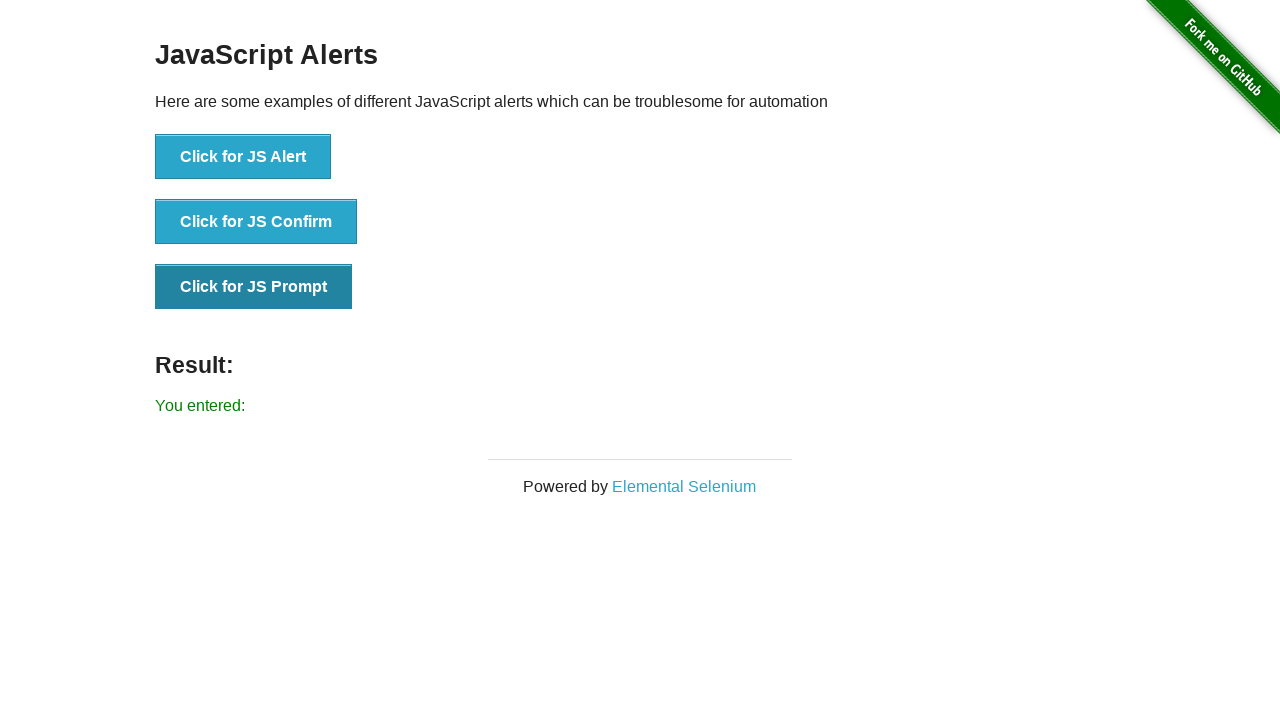

Navigated back to previous page
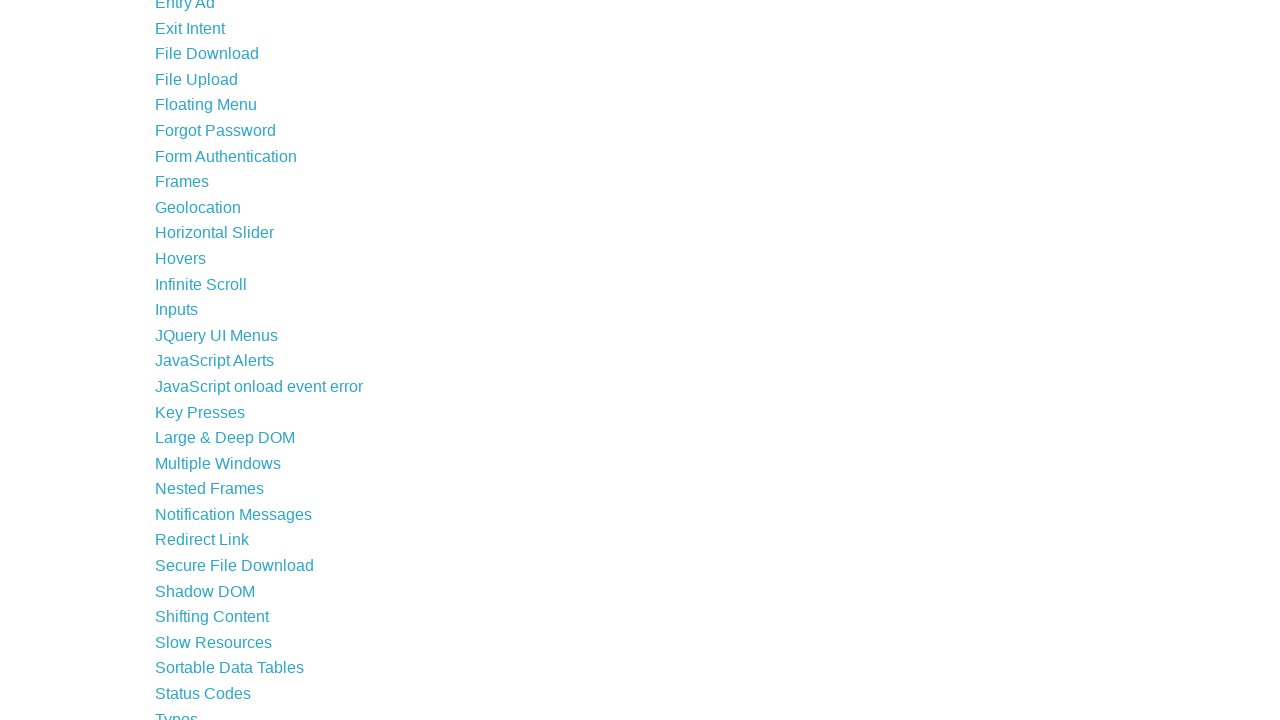

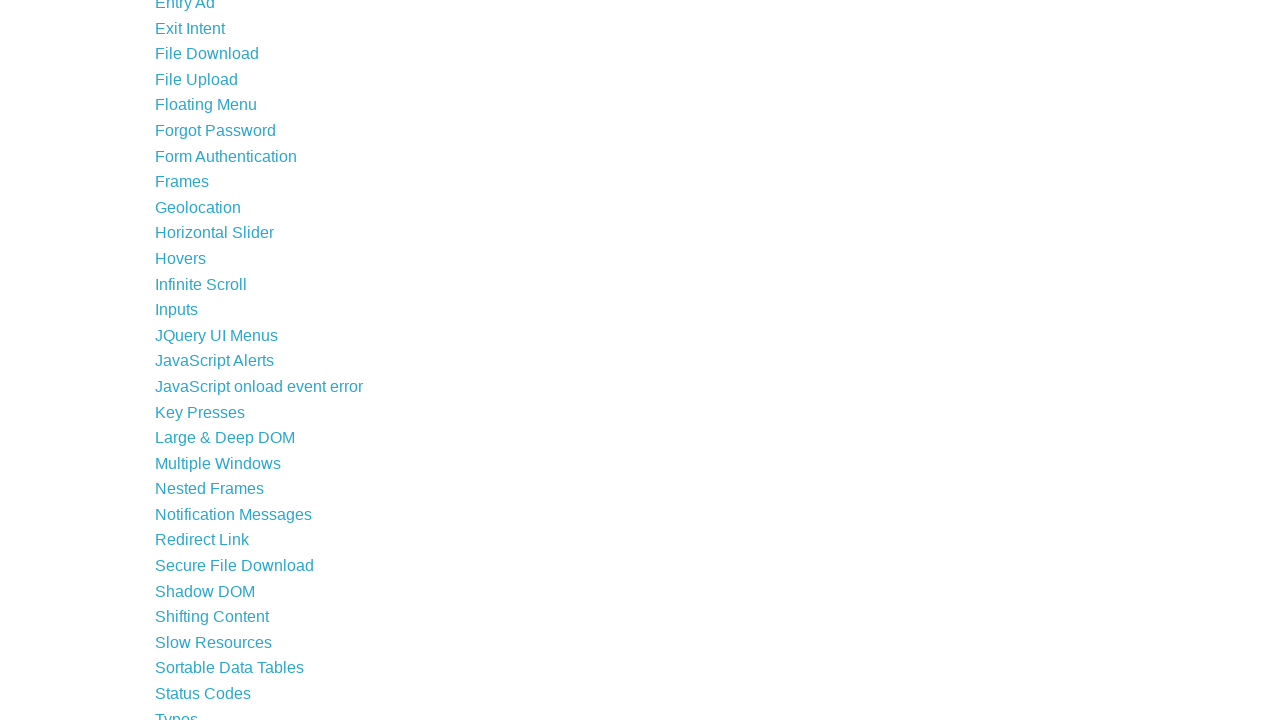